Tests a form submission flow by clicking a specific link, then filling out a form with personal information (first name, last name, city, country) and submitting it

Starting URL: http://suninjuly.github.io/find_link_text

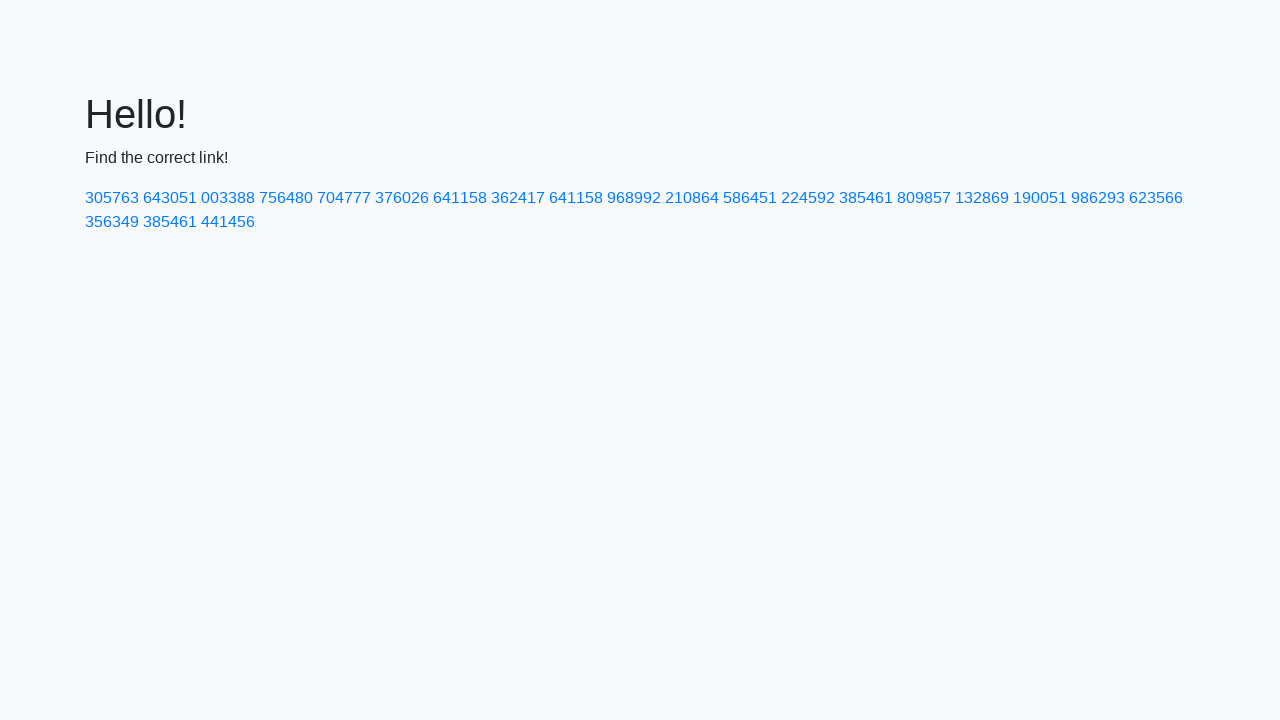

Clicked link with text '224592' at (808, 198) on text=224592
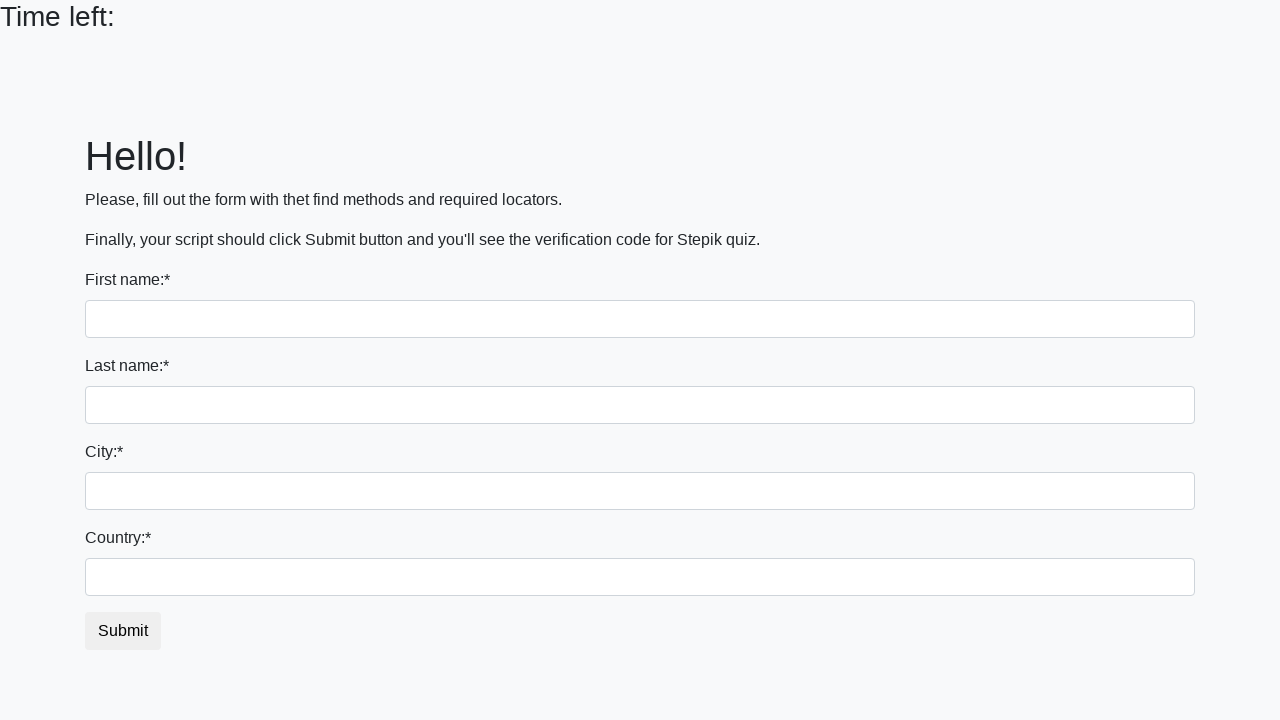

Filled first name field with 'Ivan' on input
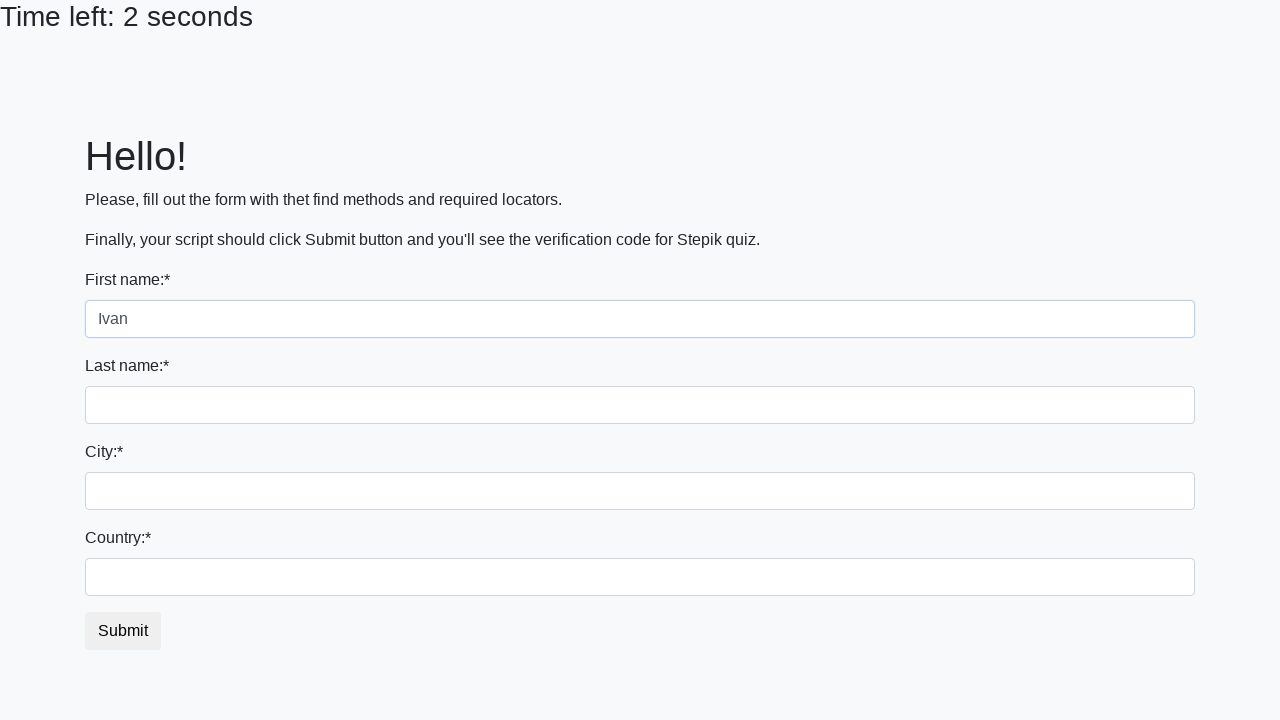

Filled last name field with 'Petrov' on input[name='last_name']
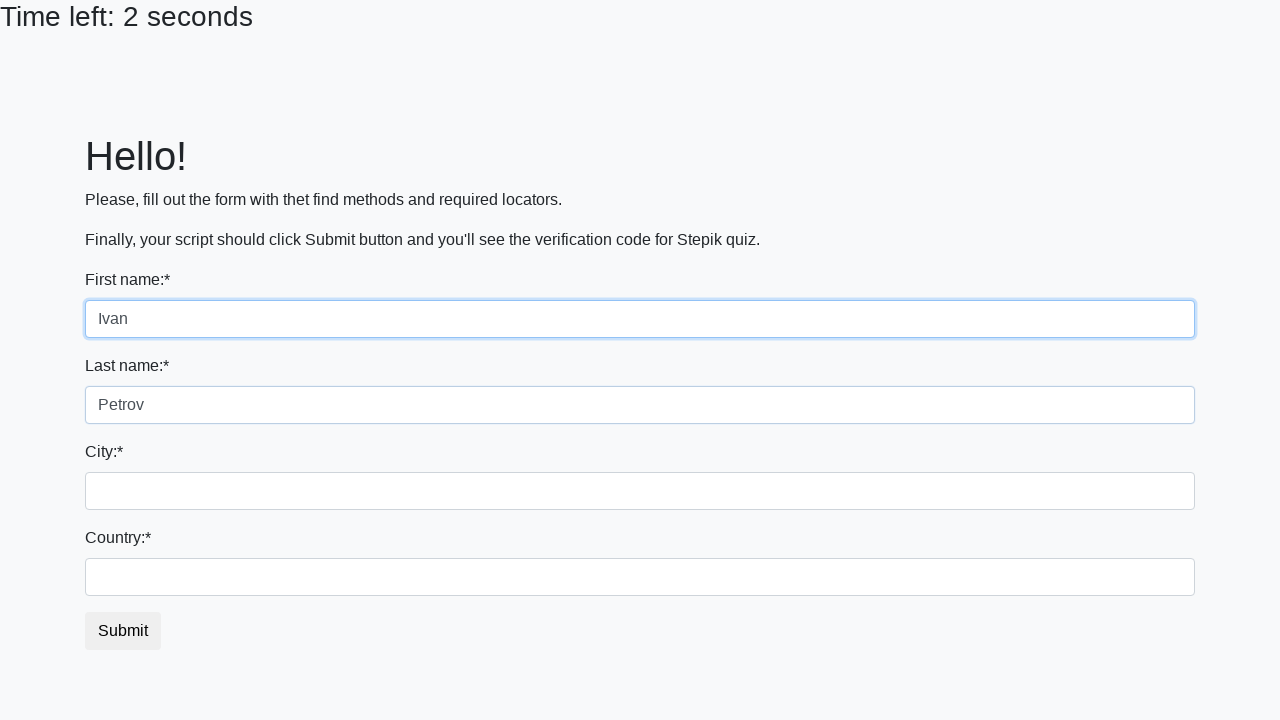

Filled city field with 'Smolensk' on .city
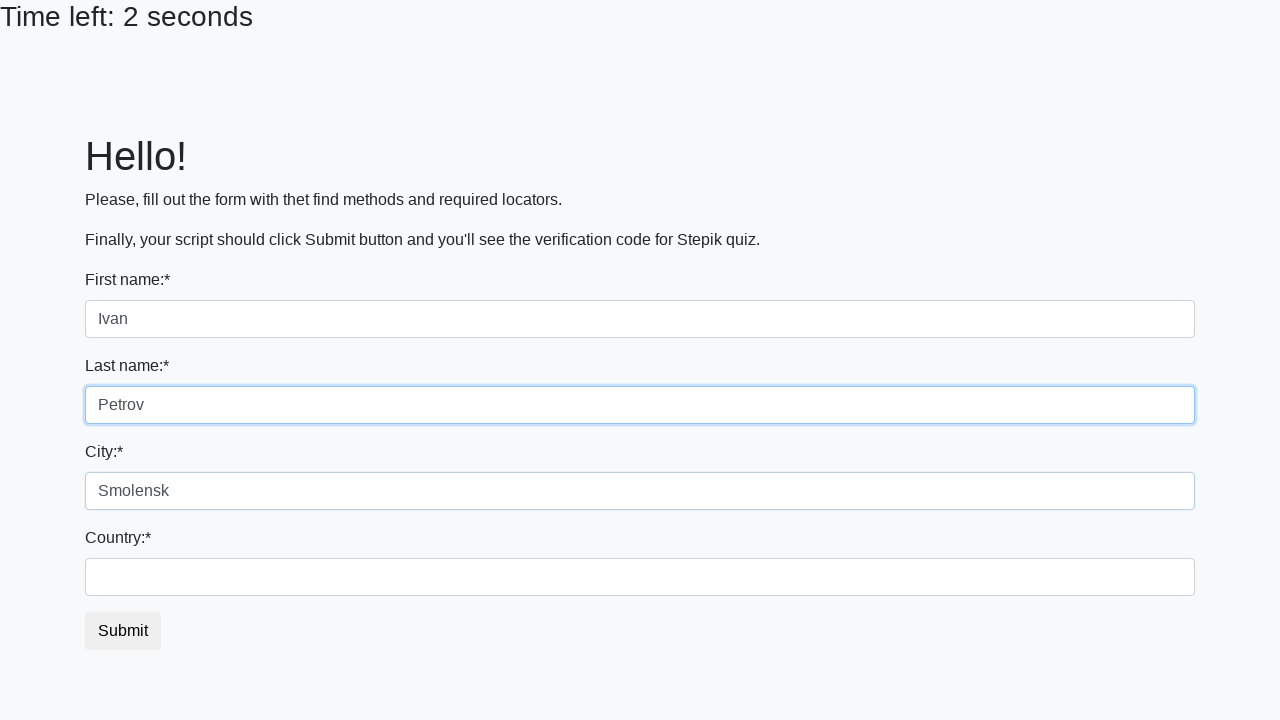

Filled country field with 'Russia' on #country
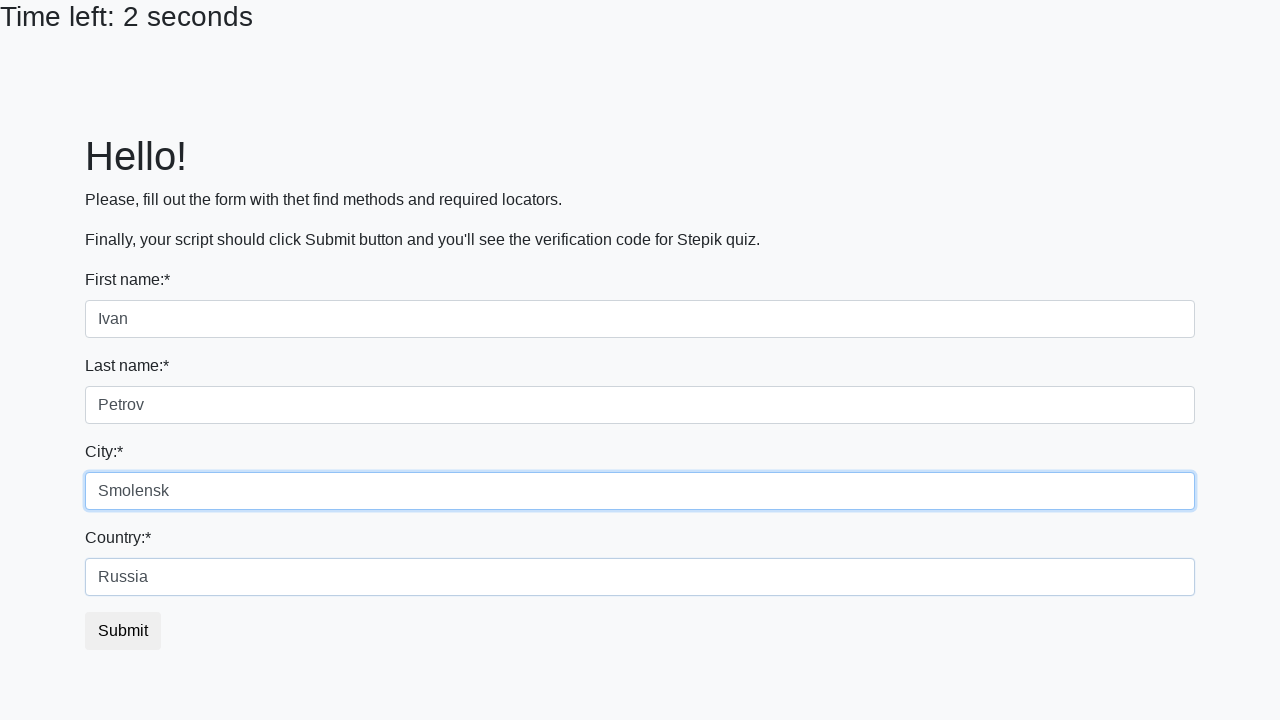

Clicked submit button to complete form submission at (123, 631) on button.btn
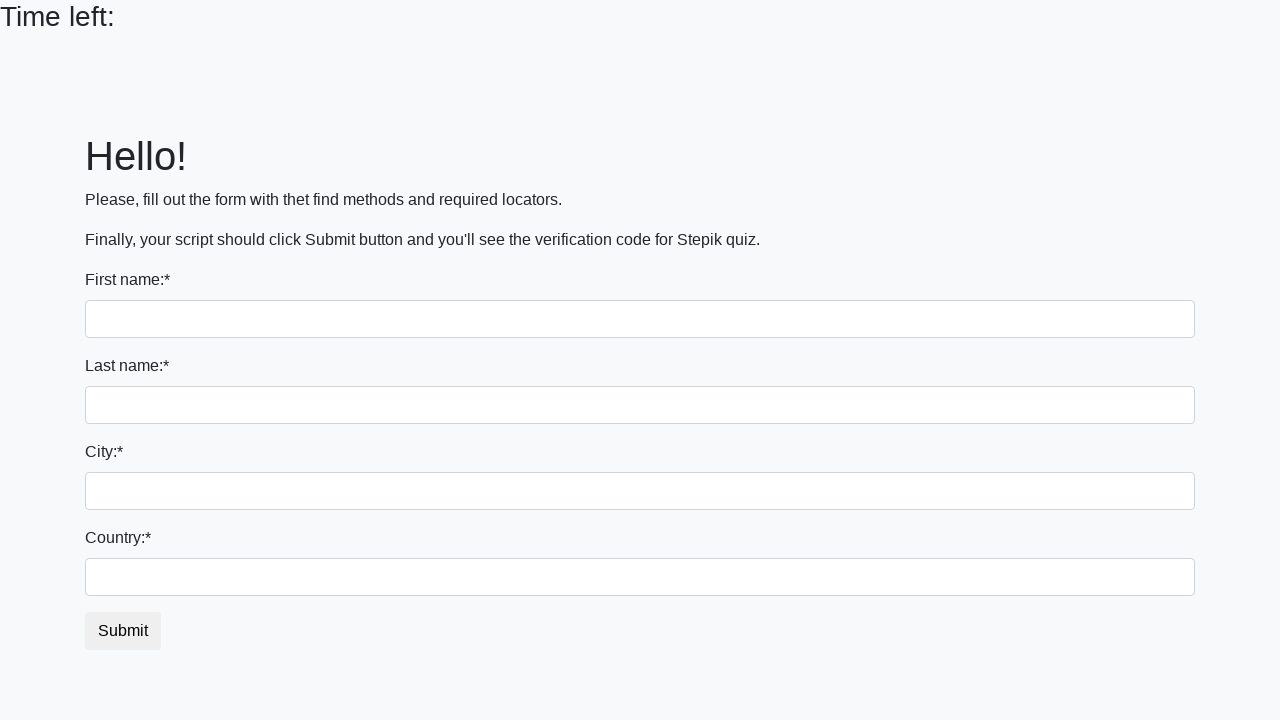

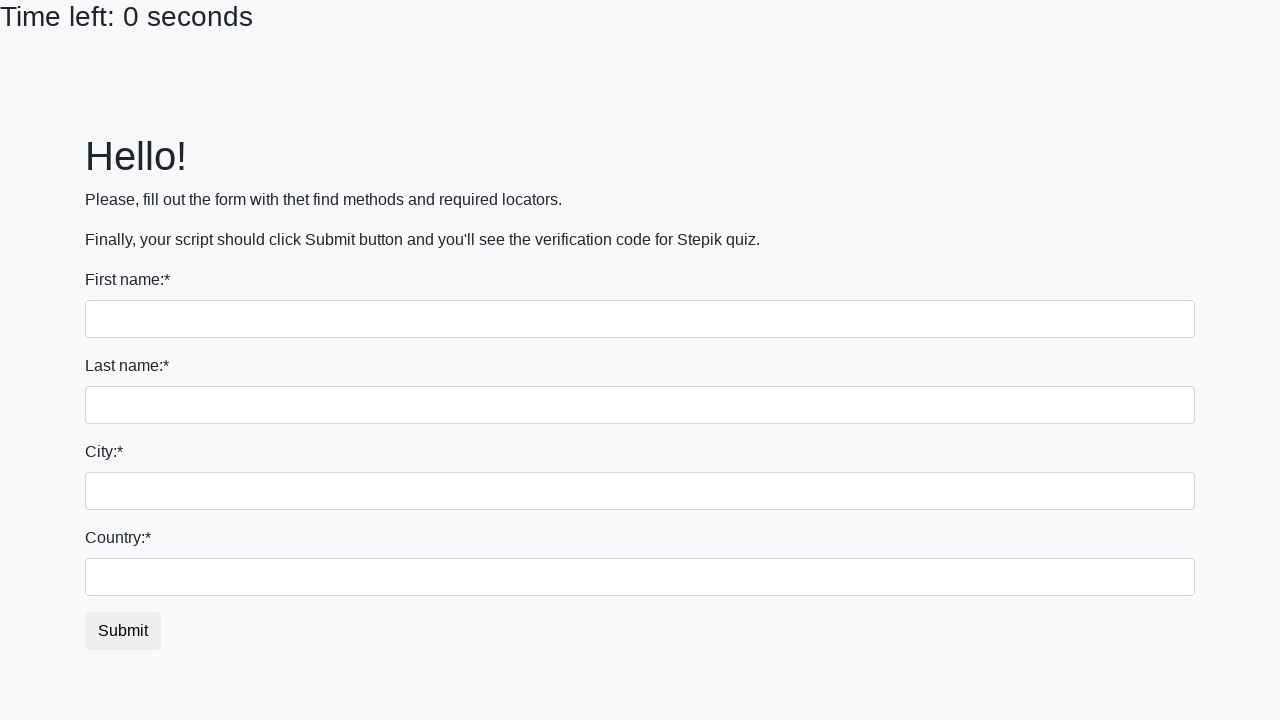